Tests reopening all tasks while on Active filter using toggle-all after completing one.

Starting URL: https://todomvc4tasj.herokuapp.com/

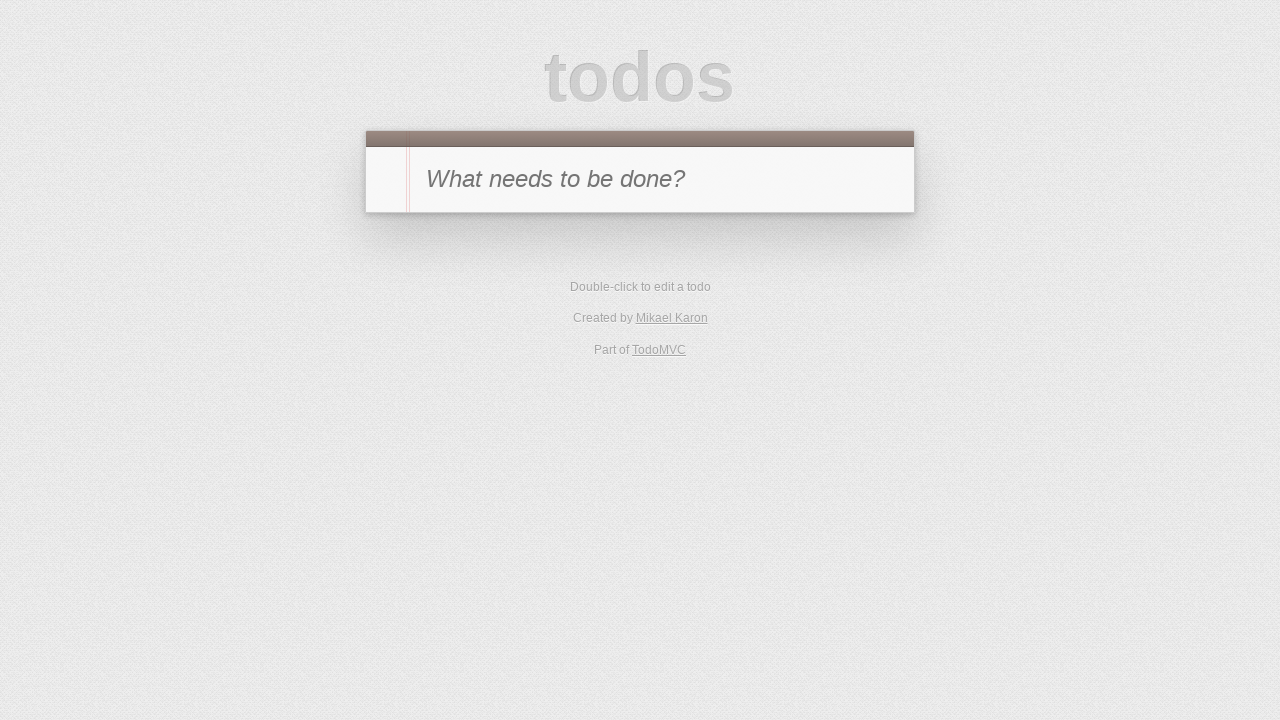

Filled new todo input with '1' on #new-todo
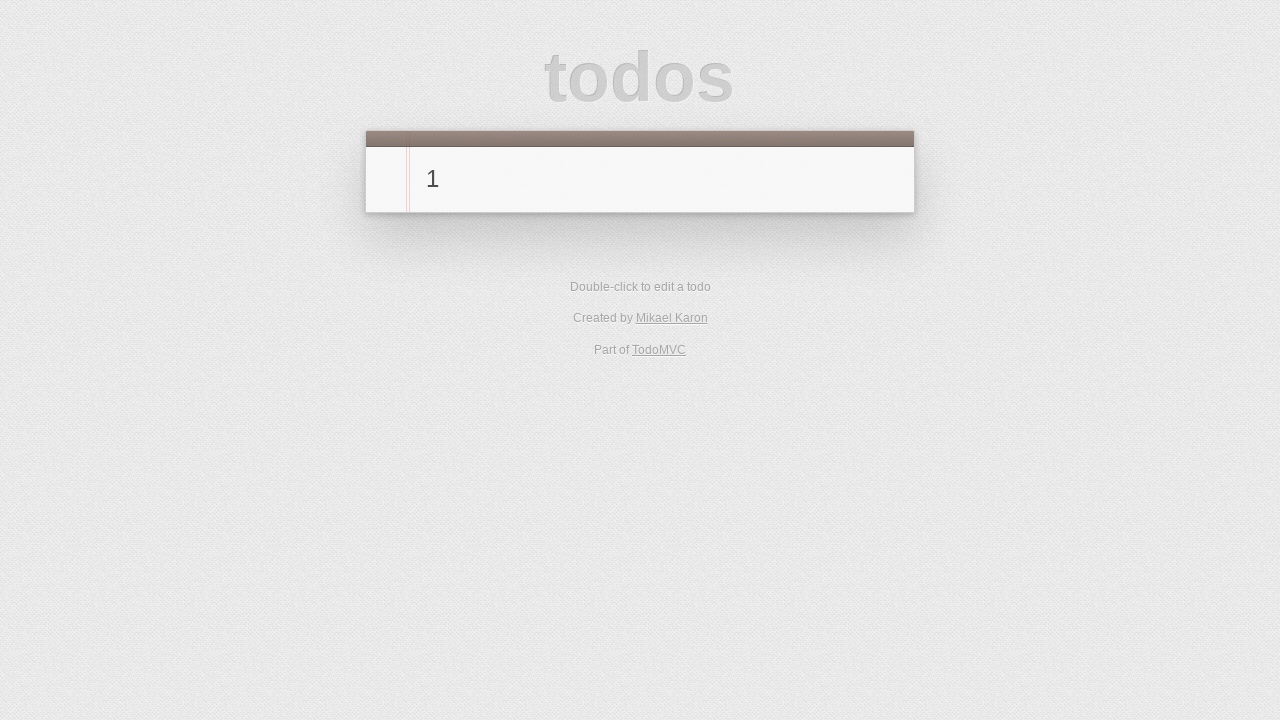

Pressed Enter to add task '1' on #new-todo
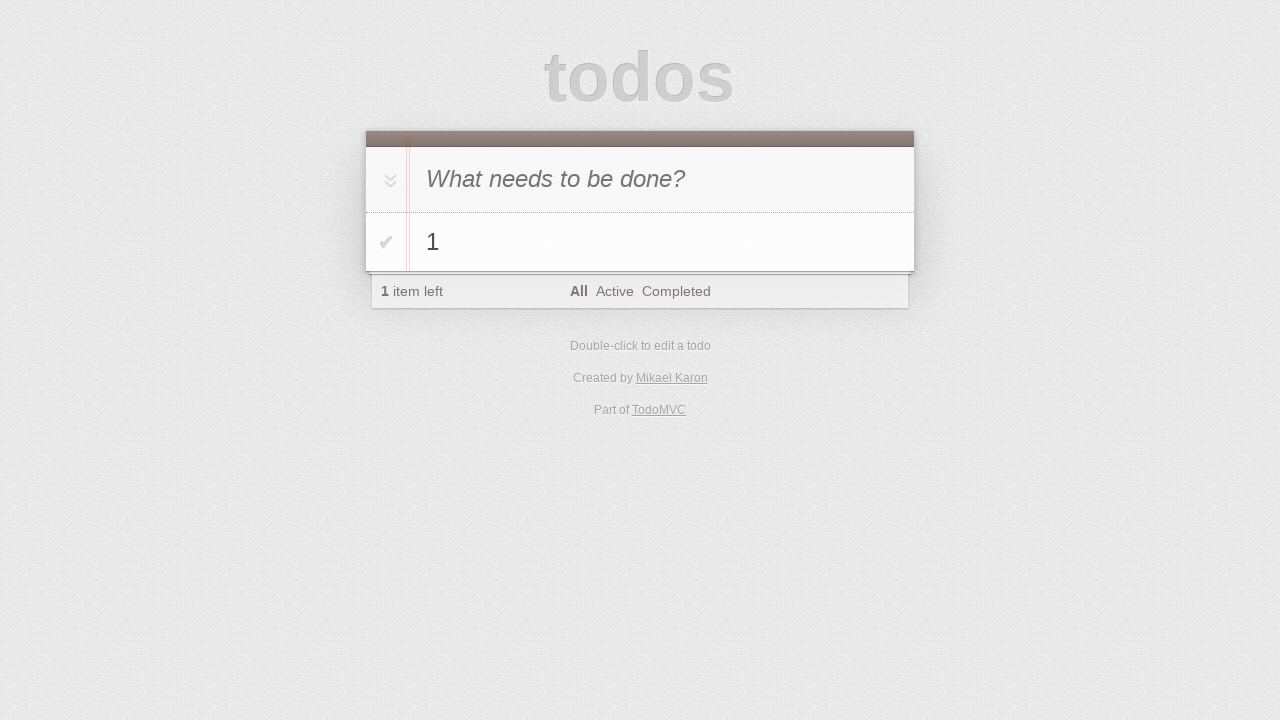

Clicked Active filter at (614, 291) on text=Active
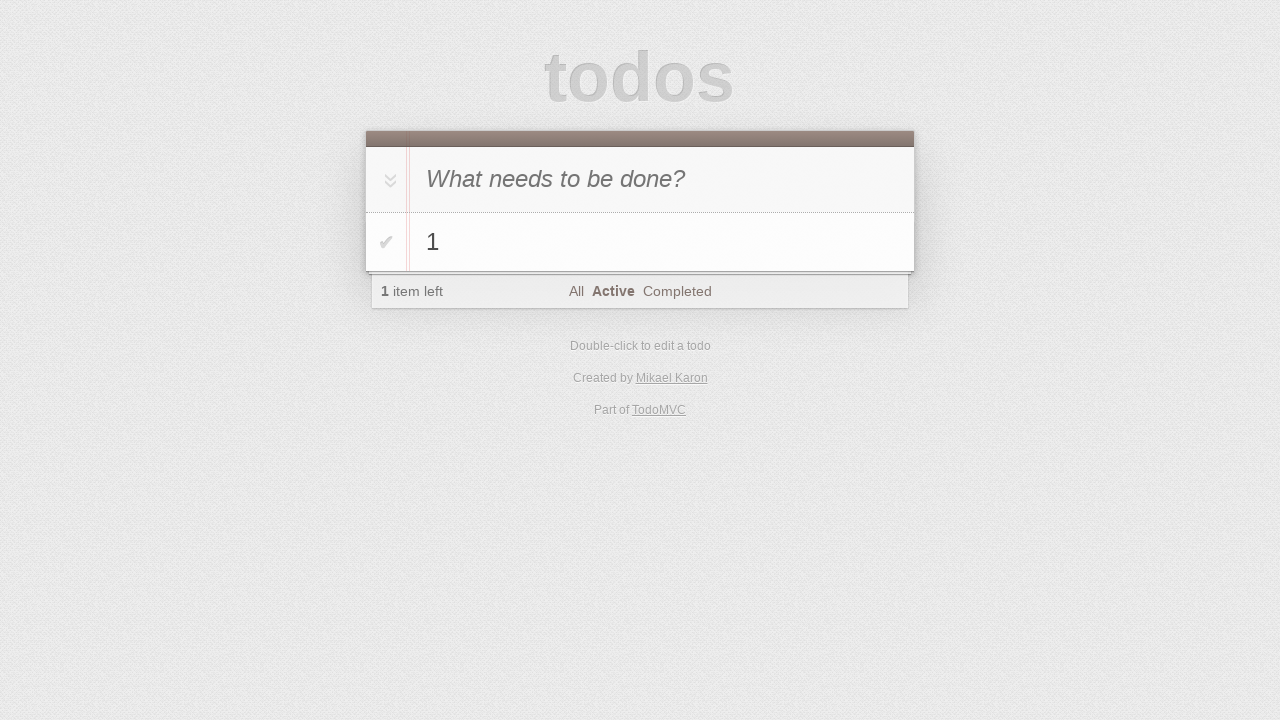

Toggled task '1' to complete at (386, 242) on #todo-list>li:has-text('1') .toggle
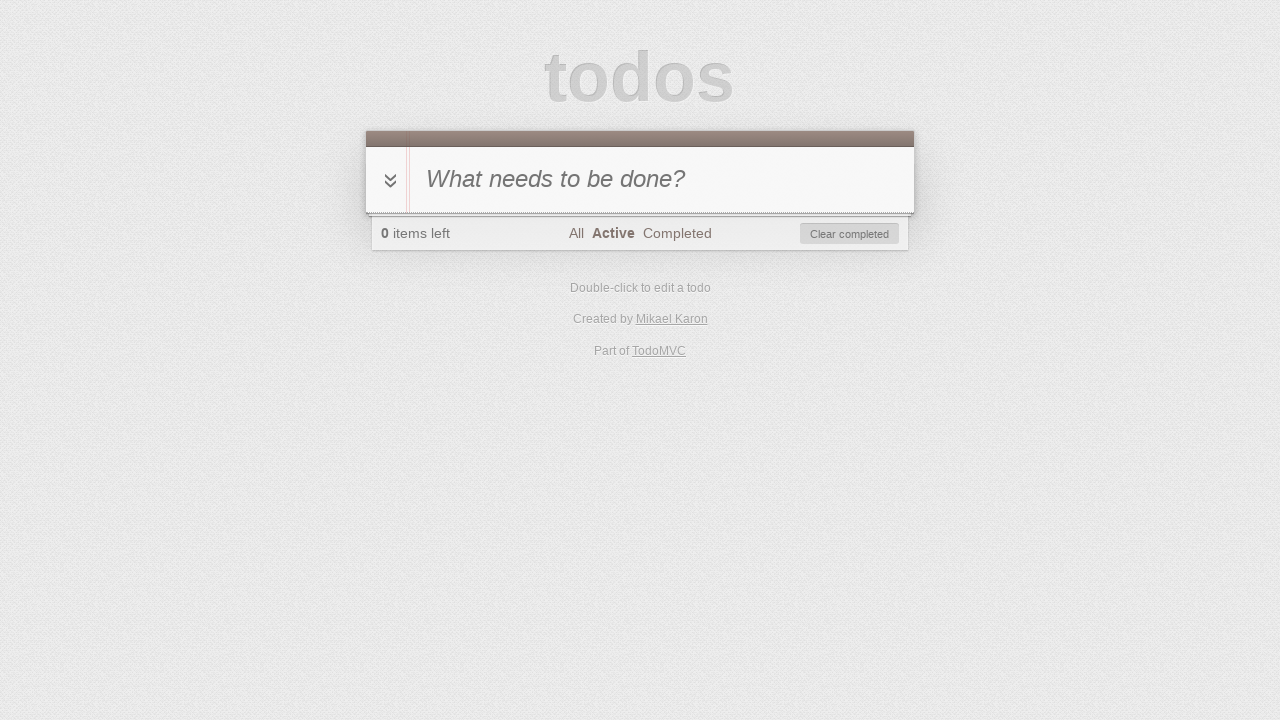

Clicked toggle-all to reopen all tasks at (388, 180) on #toggle-all
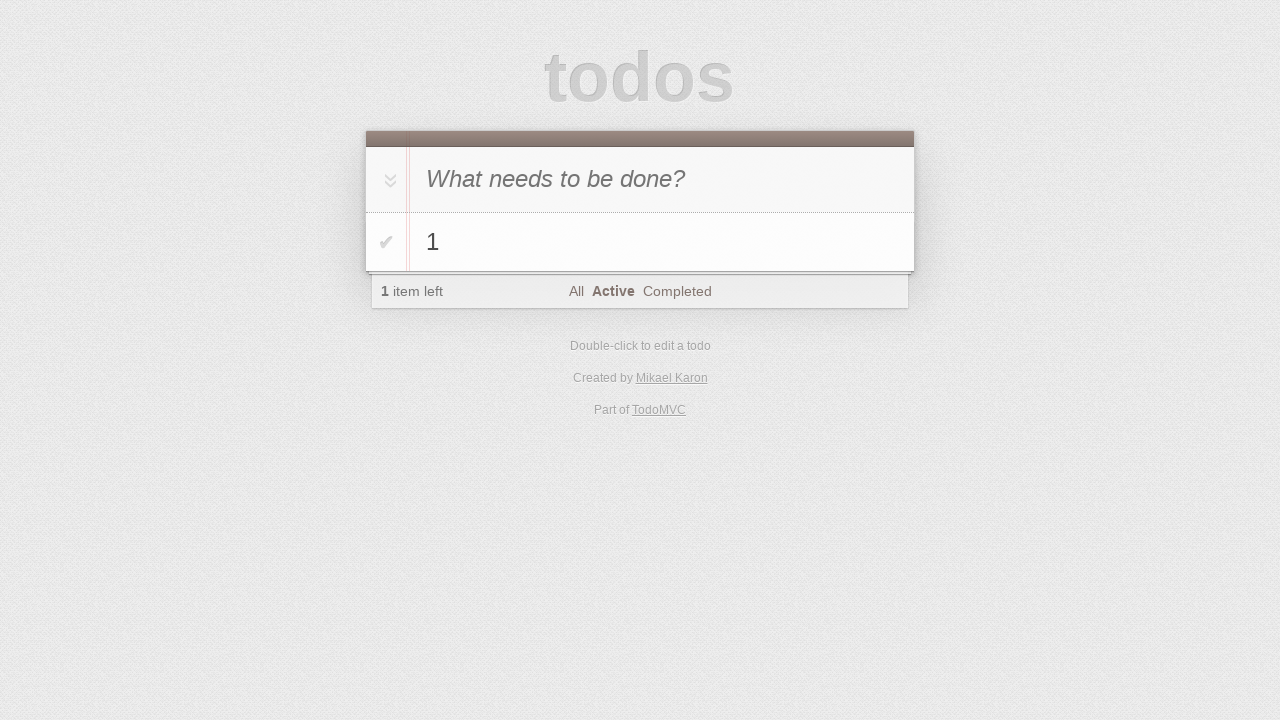

Verified task '1' is visible after reopening
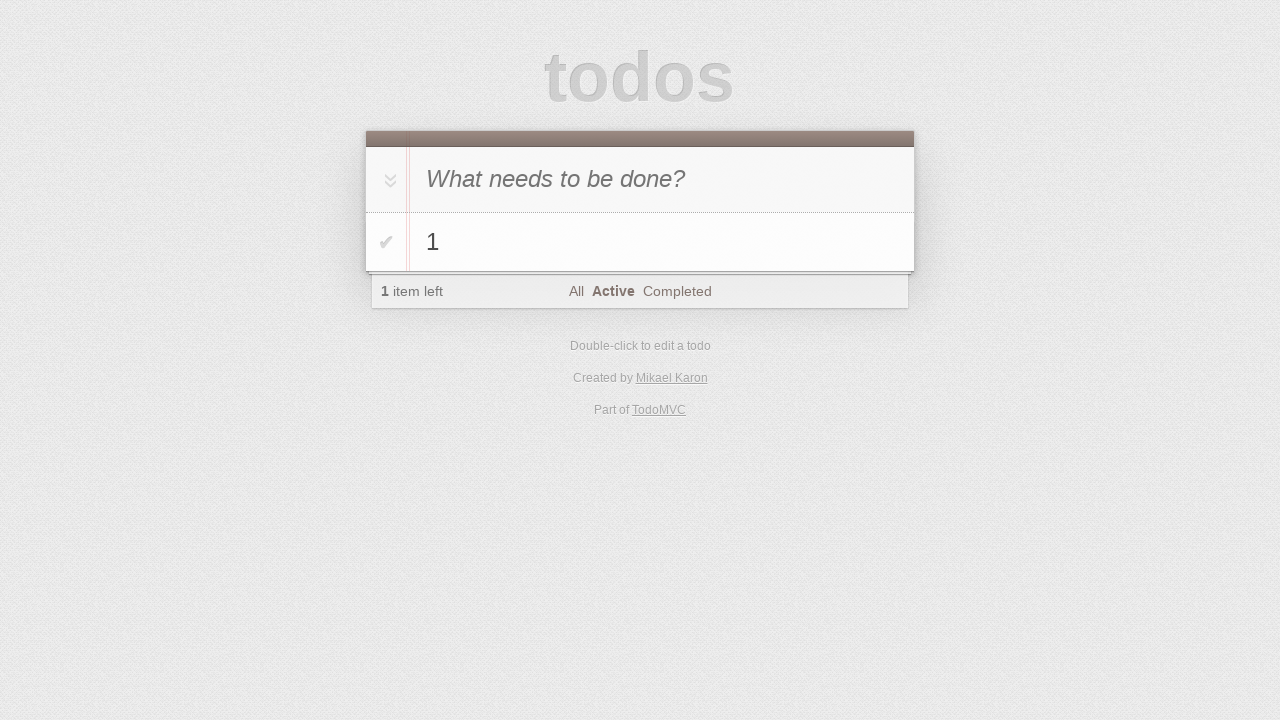

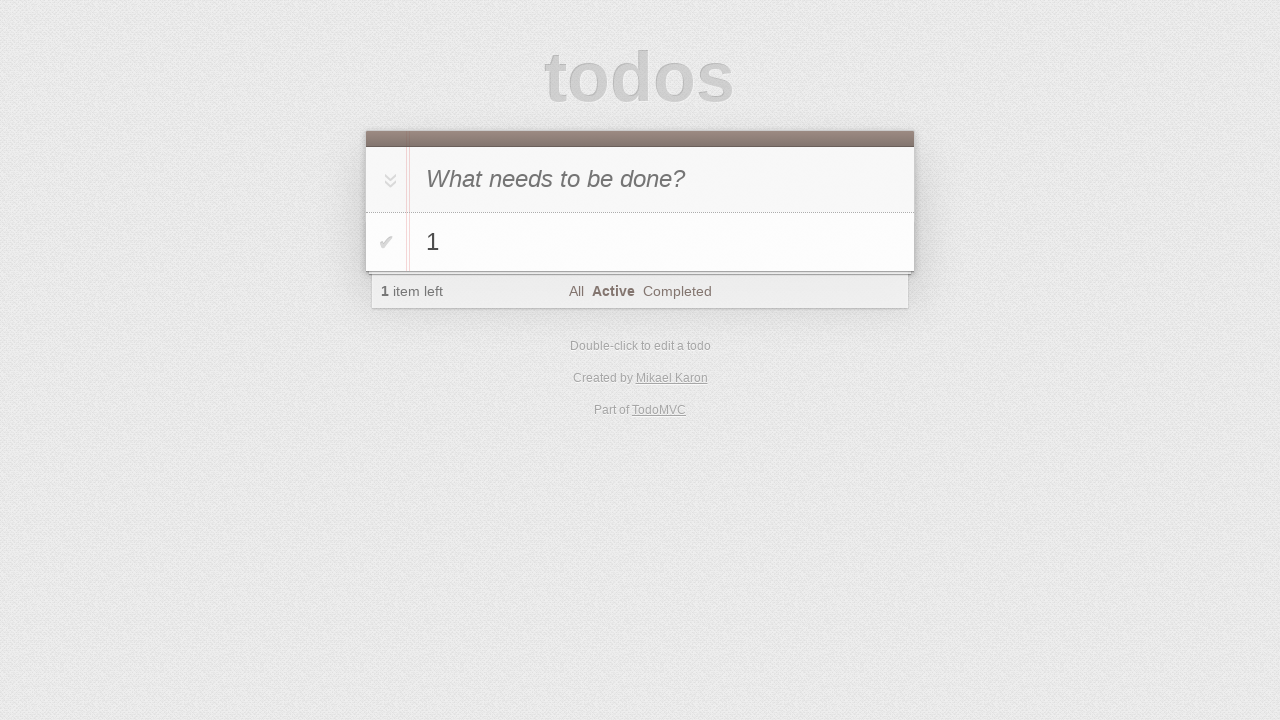